Tests navigation on the Davanagere district government website by clicking the "About District" link and verifying that the page loads correctly by checking for the visibility of a "home" link element.

Starting URL: https://davanagere.nic.in/en/

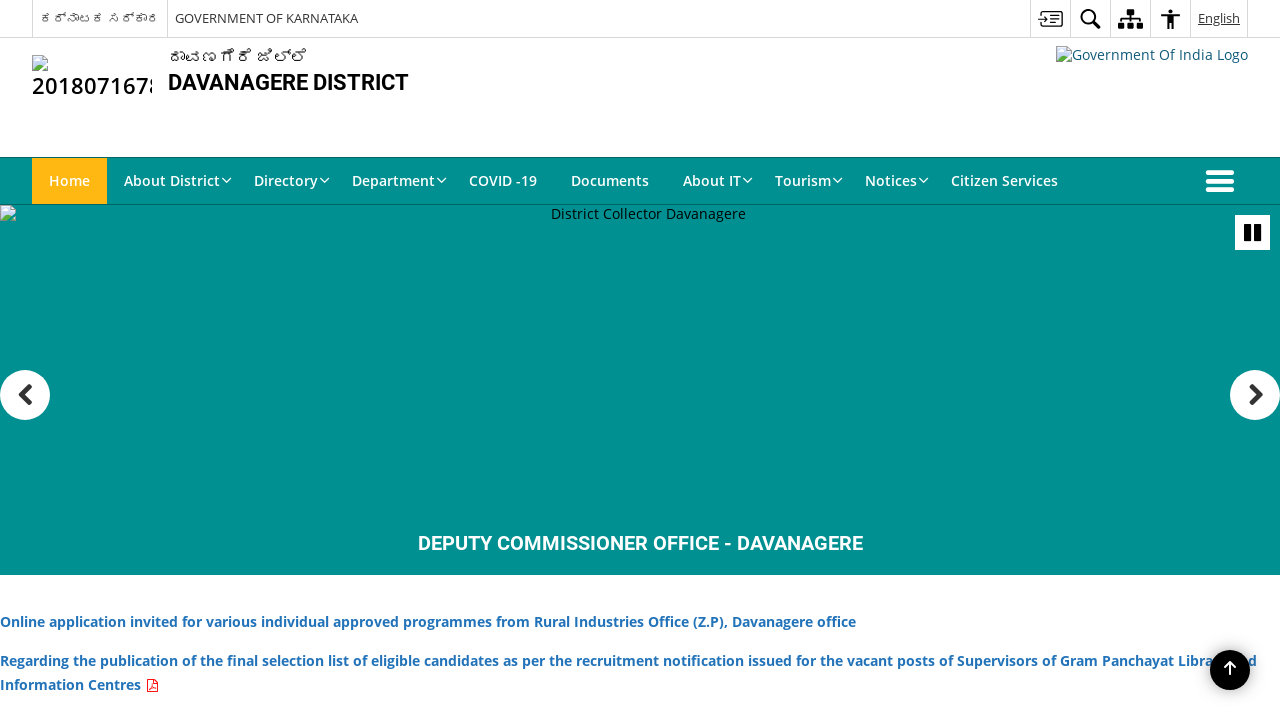

Clicked on 'About District' link at (172, 181) on text=About District
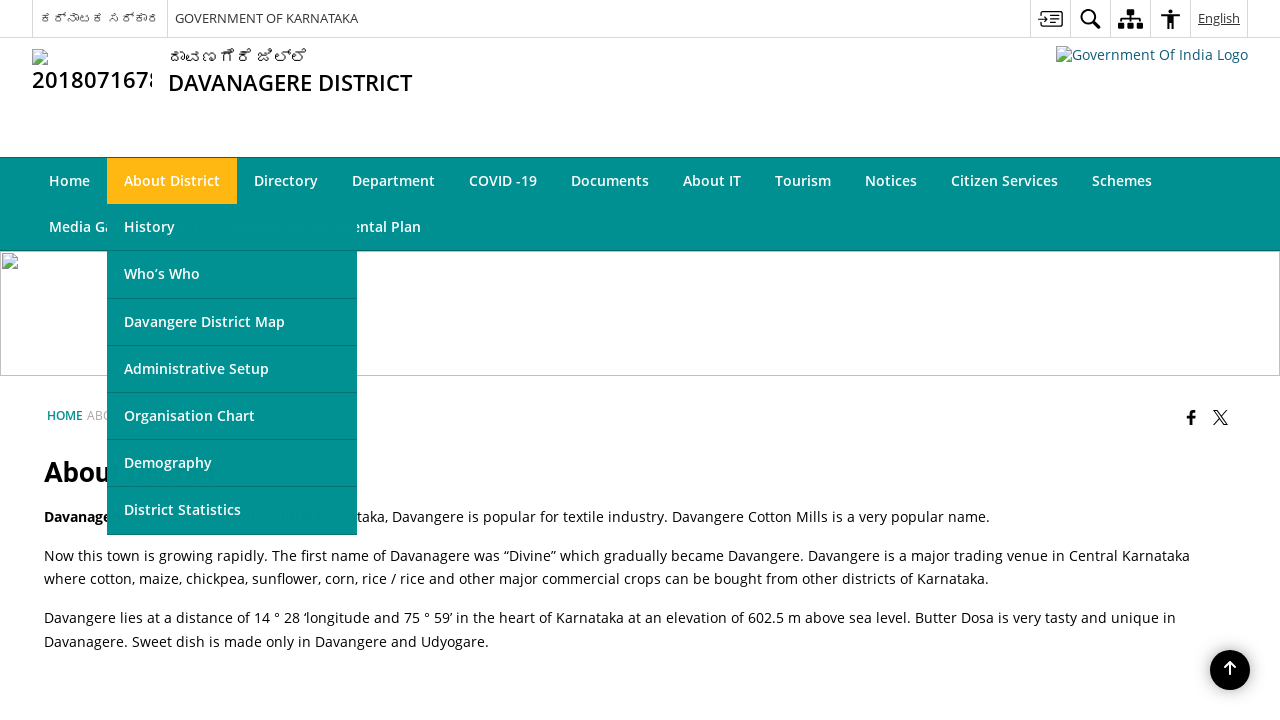

Verified 'home' link is visible, confirming About District page loaded
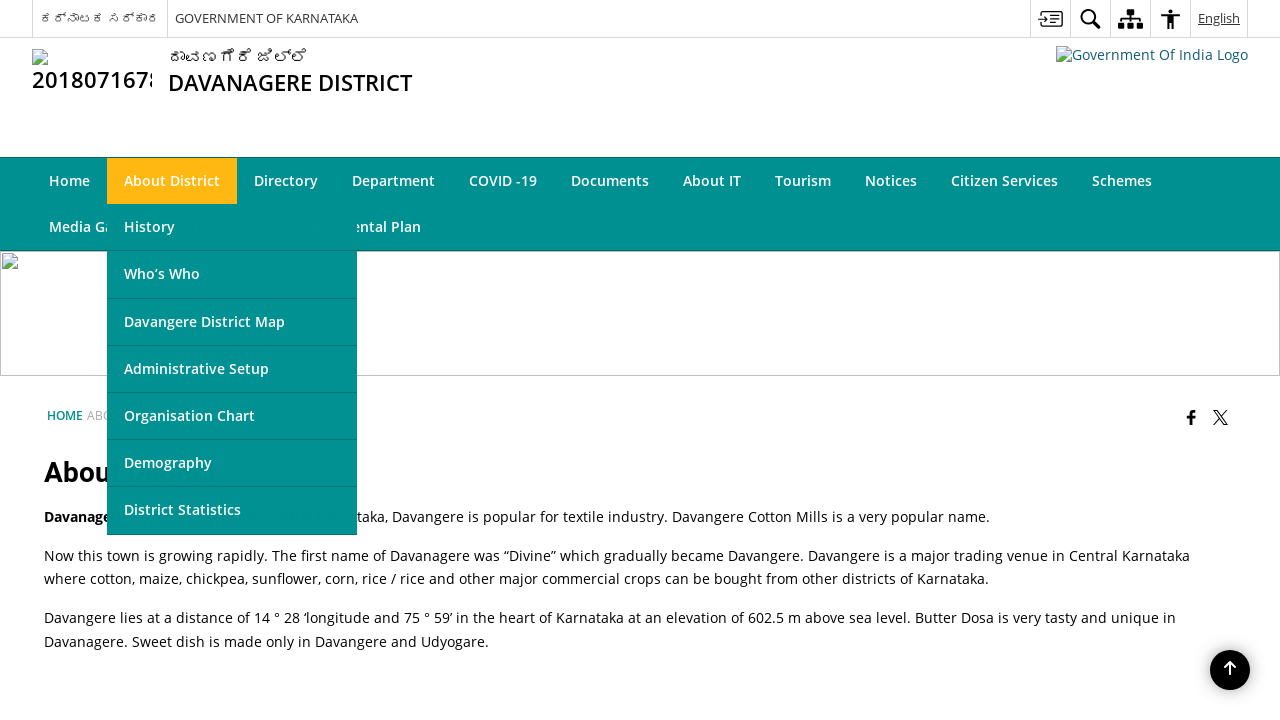

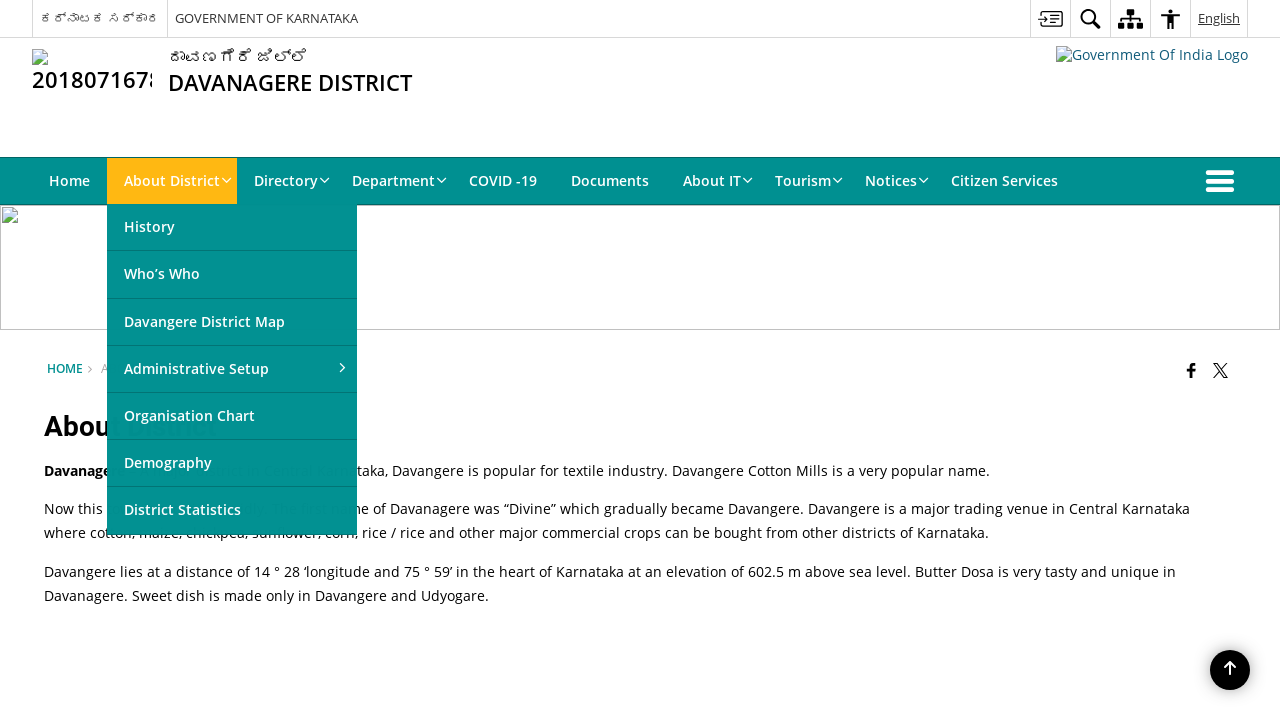